Navigates to the inputs page and clicks the Home link to verify navigation back to the practice homepage

Starting URL: https://practice.cydeo.com/inputs

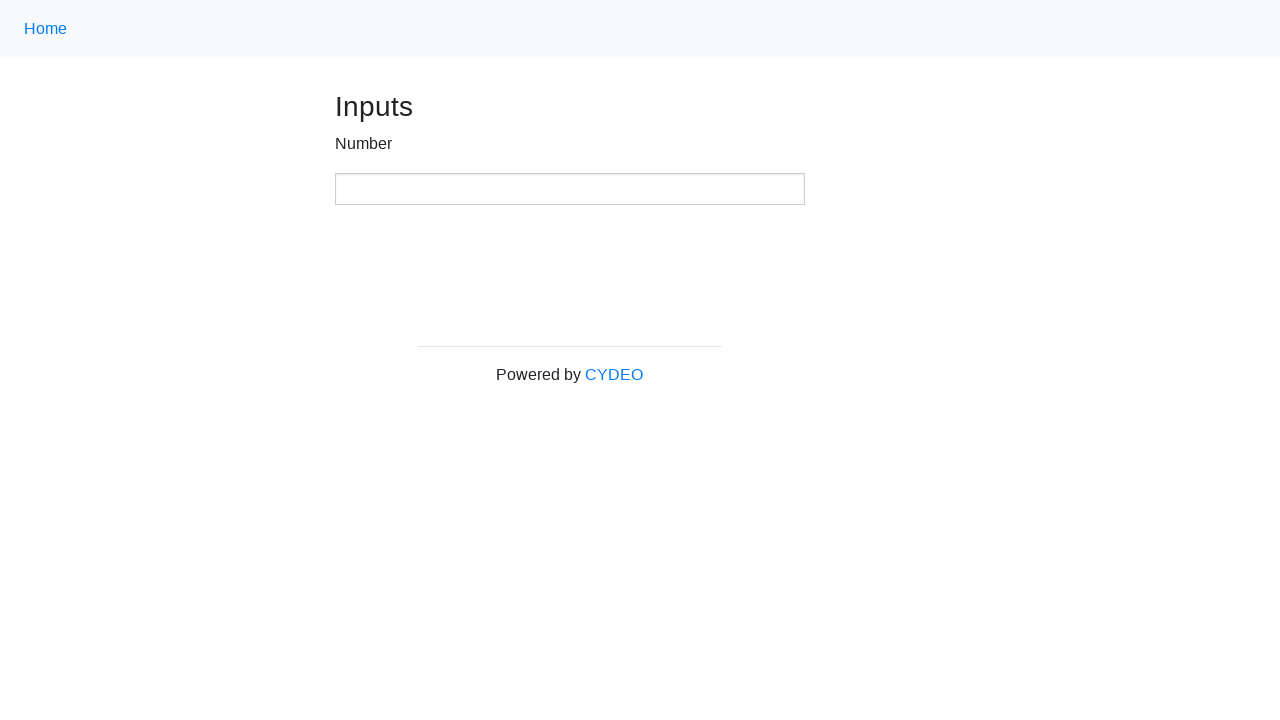

Clicked Home link using class selector '.nav-link' at (46, 29) on .nav-link
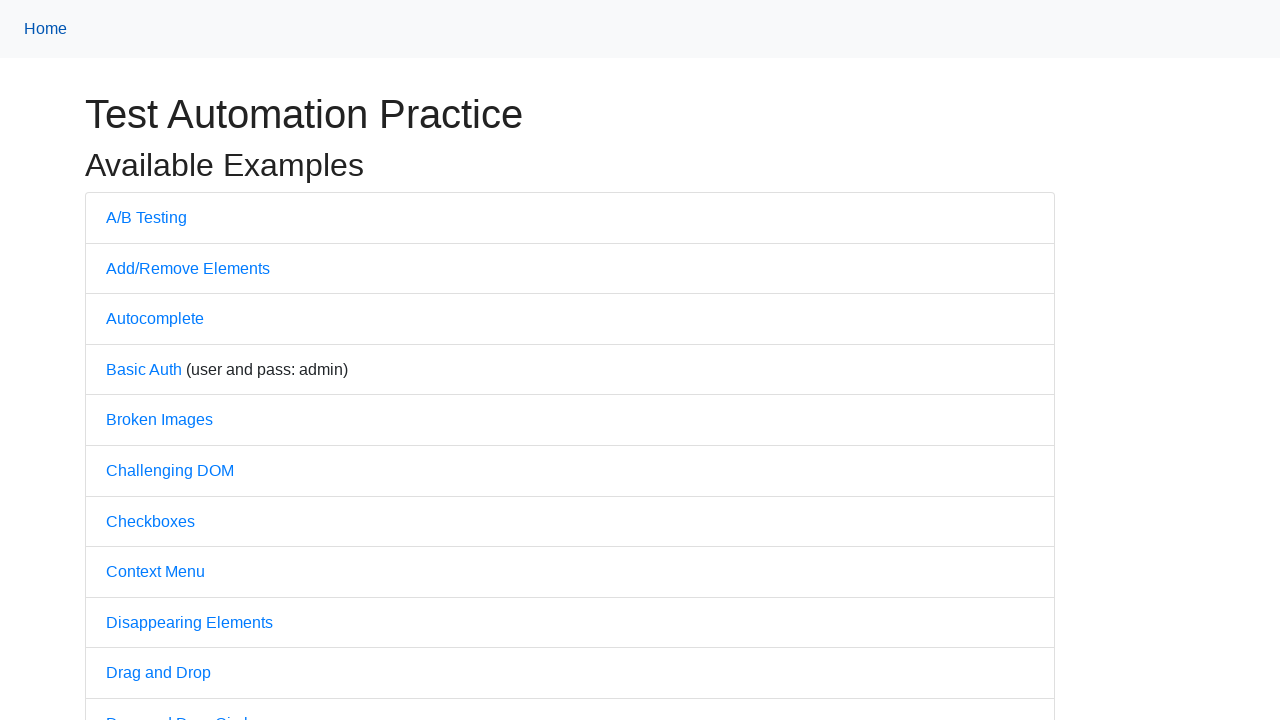

Verified page title is 'Practice' - navigation successful
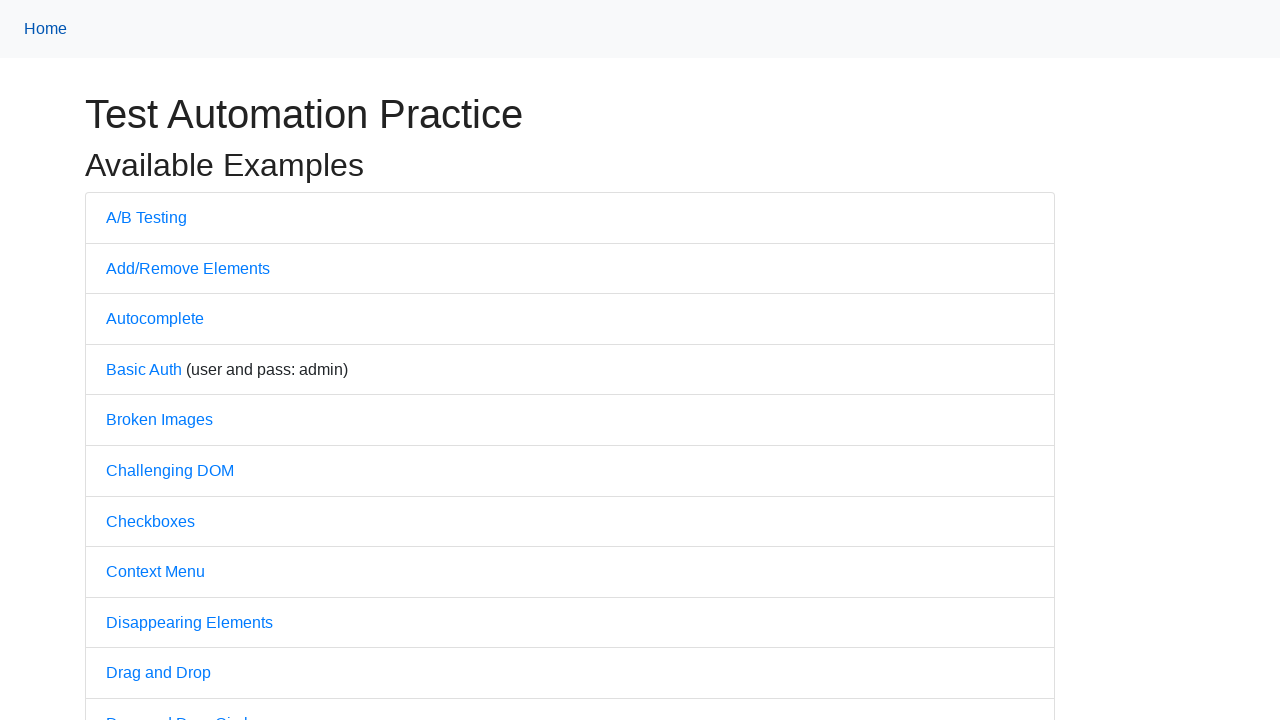

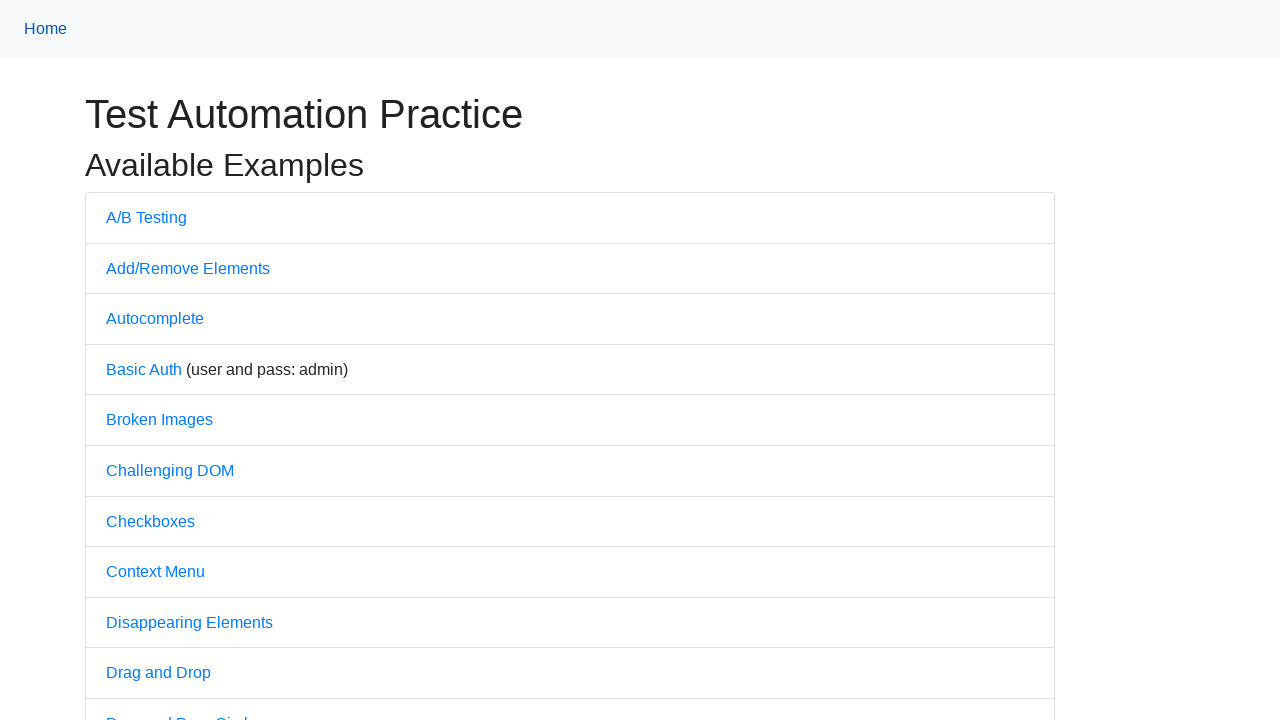